Navigates to the Form Authentication page by clicking the link from the home page

Starting URL: https://the-internet.herokuapp.com/

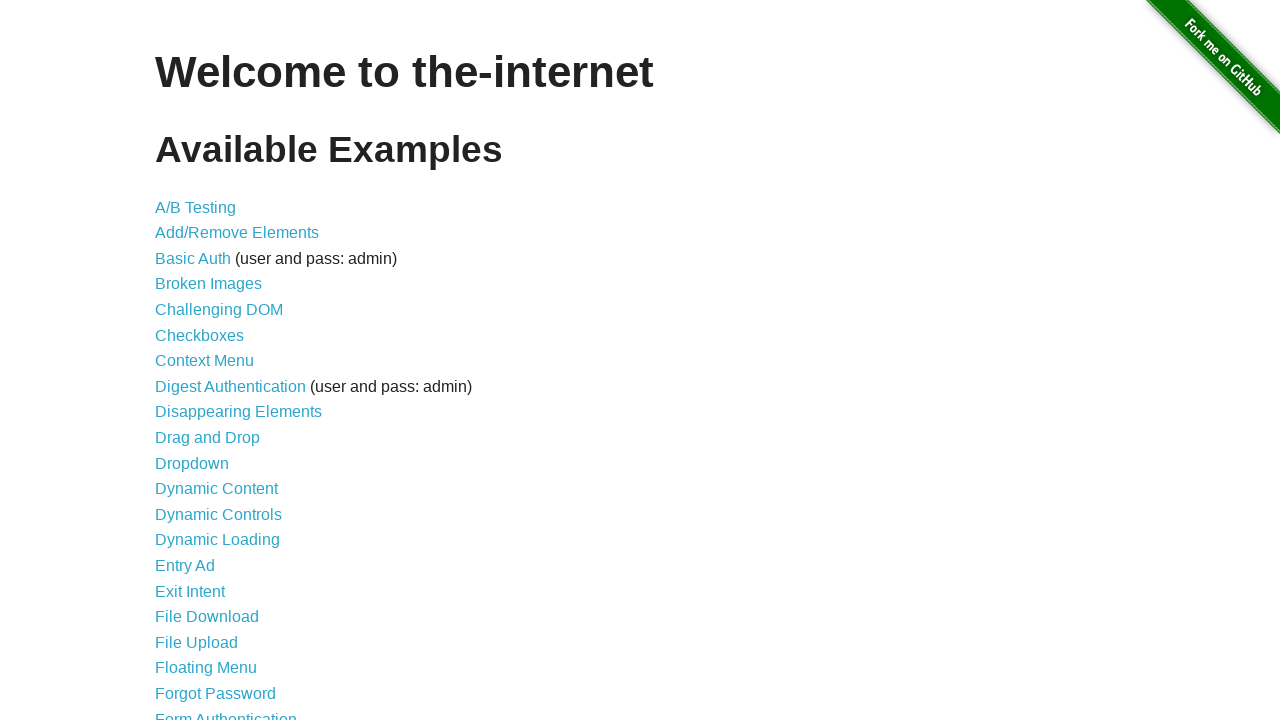

Navigated to the-internet.herokuapp.com home page
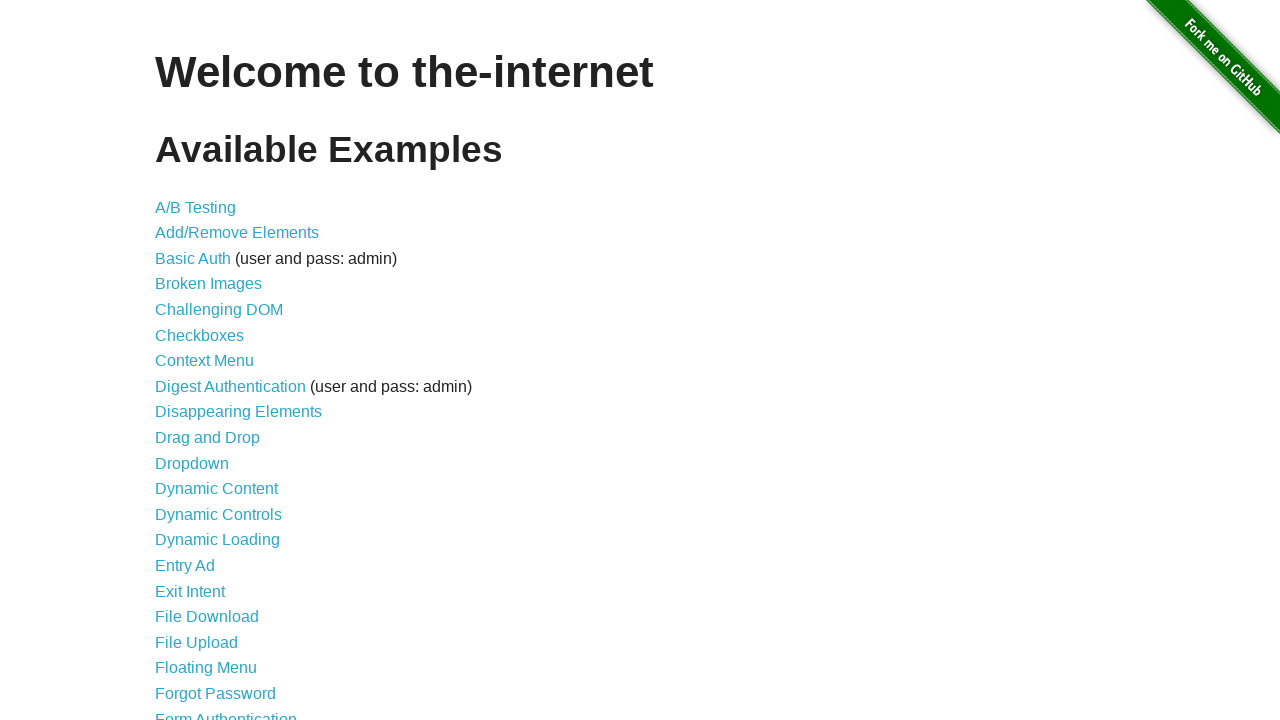

Clicked on Form Authentication link at (226, 712) on text=Form Authentication
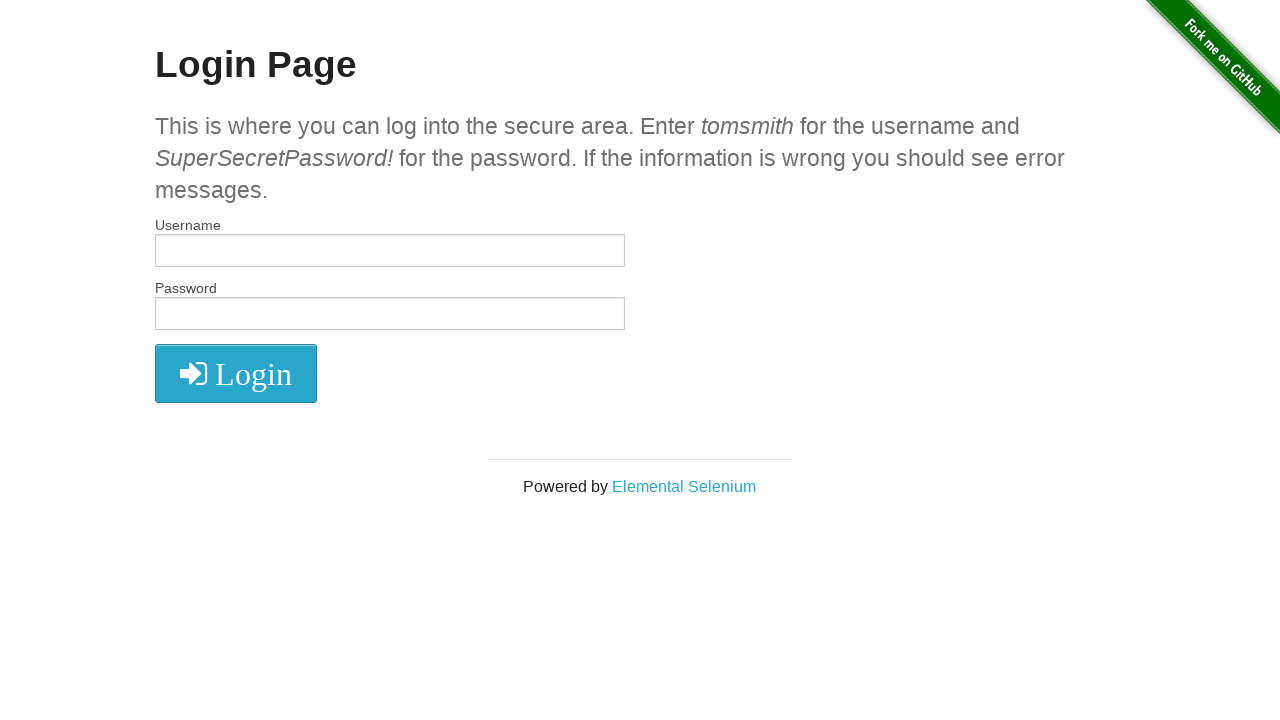

Verified successful navigation to Form Authentication login page
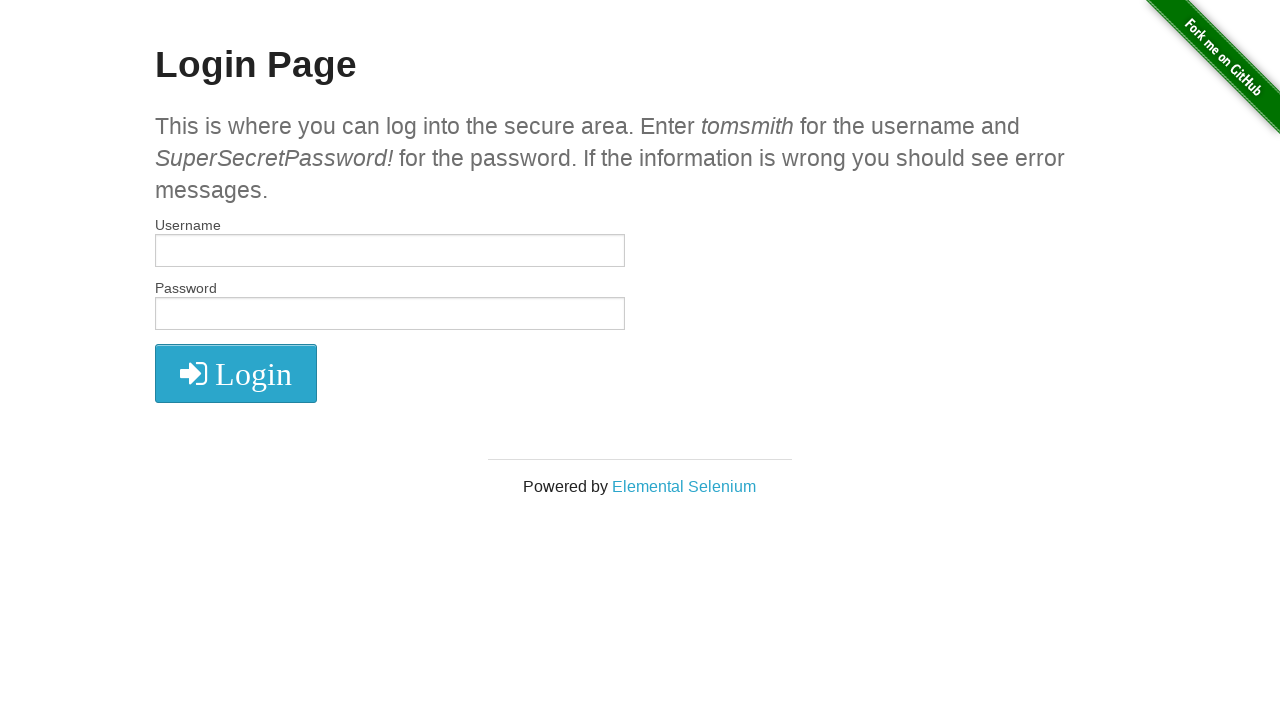

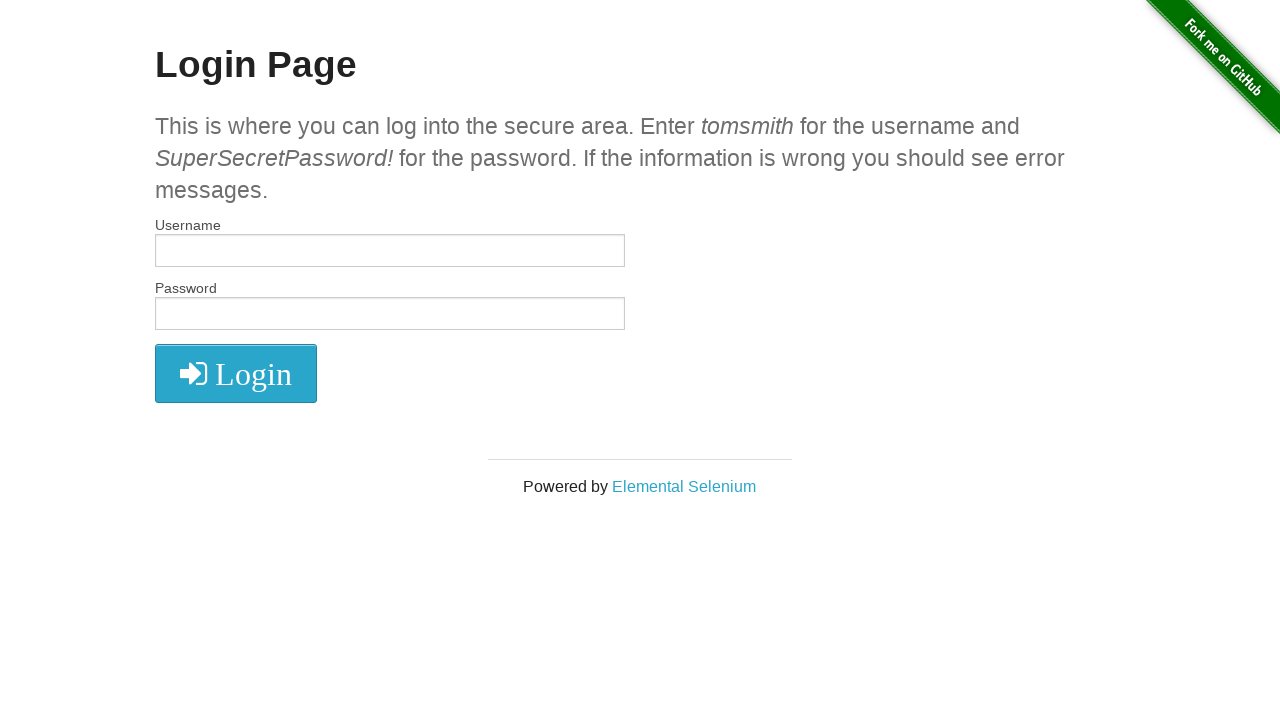